Tests static dropdown functionality by selecting options using three different methods: by index, by visible text, and by value on a practice dropdown page.

Starting URL: https://rahulshettyacademy.com/dropdownsPractise/

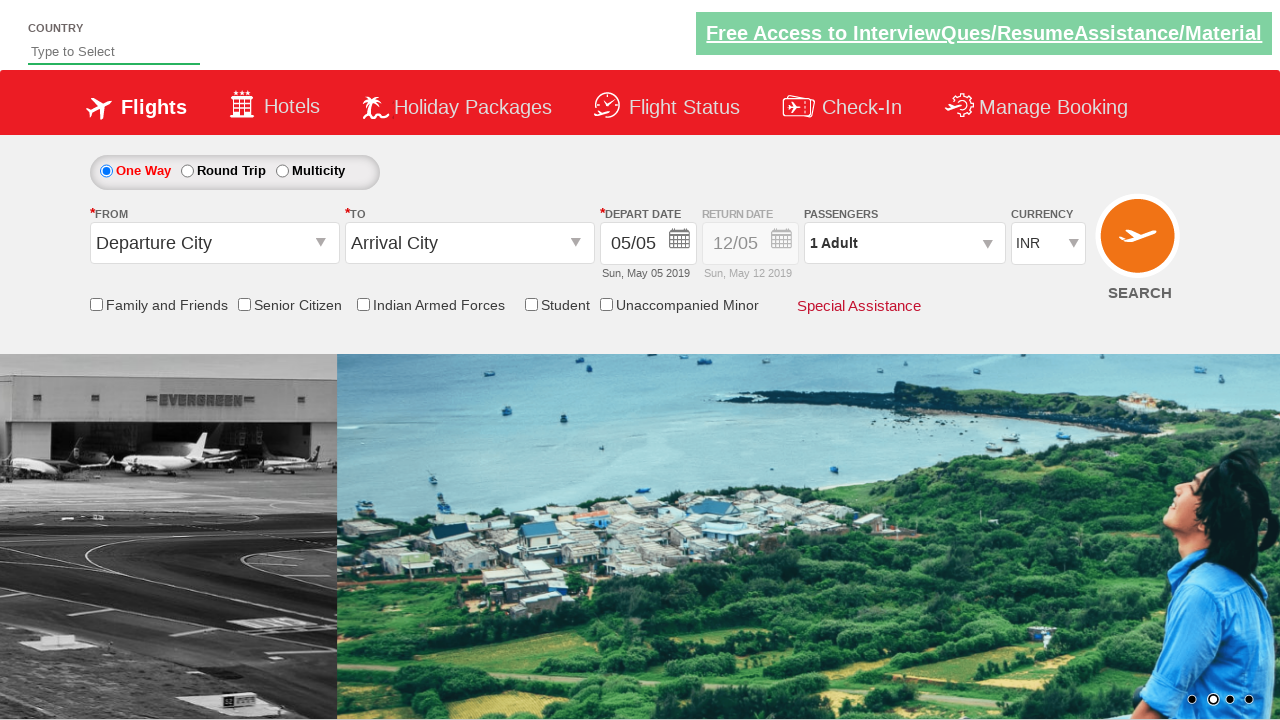

Selected dropdown option at index 3 on #ctl00_mainContent_DropDownListCurrency
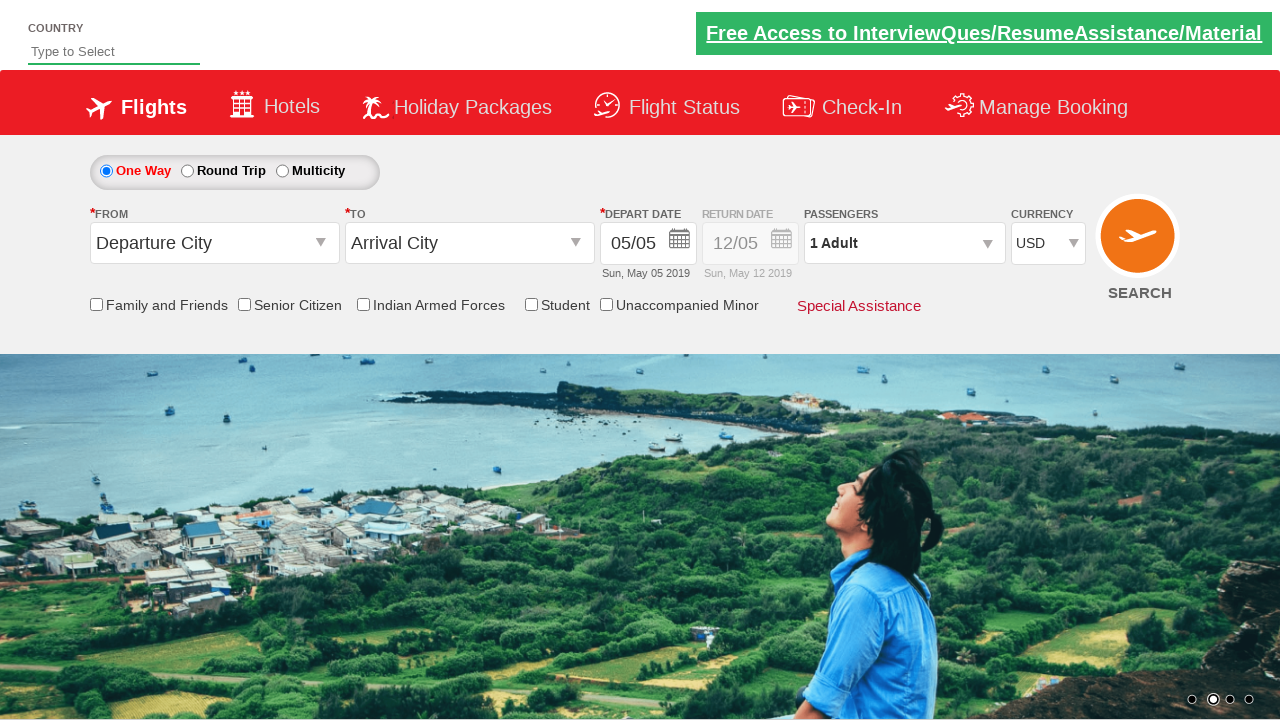

Waited 500ms to verify selection by index
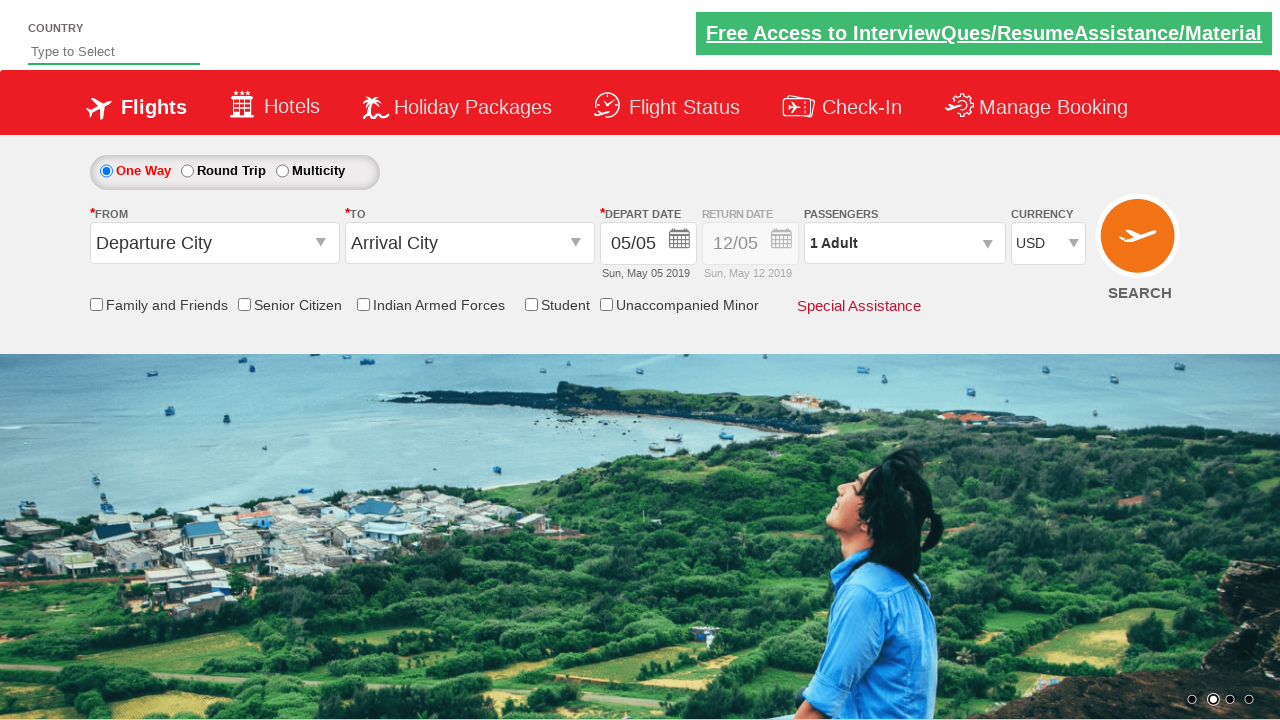

Selected dropdown option with visible text 'AED' on #ctl00_mainContent_DropDownListCurrency
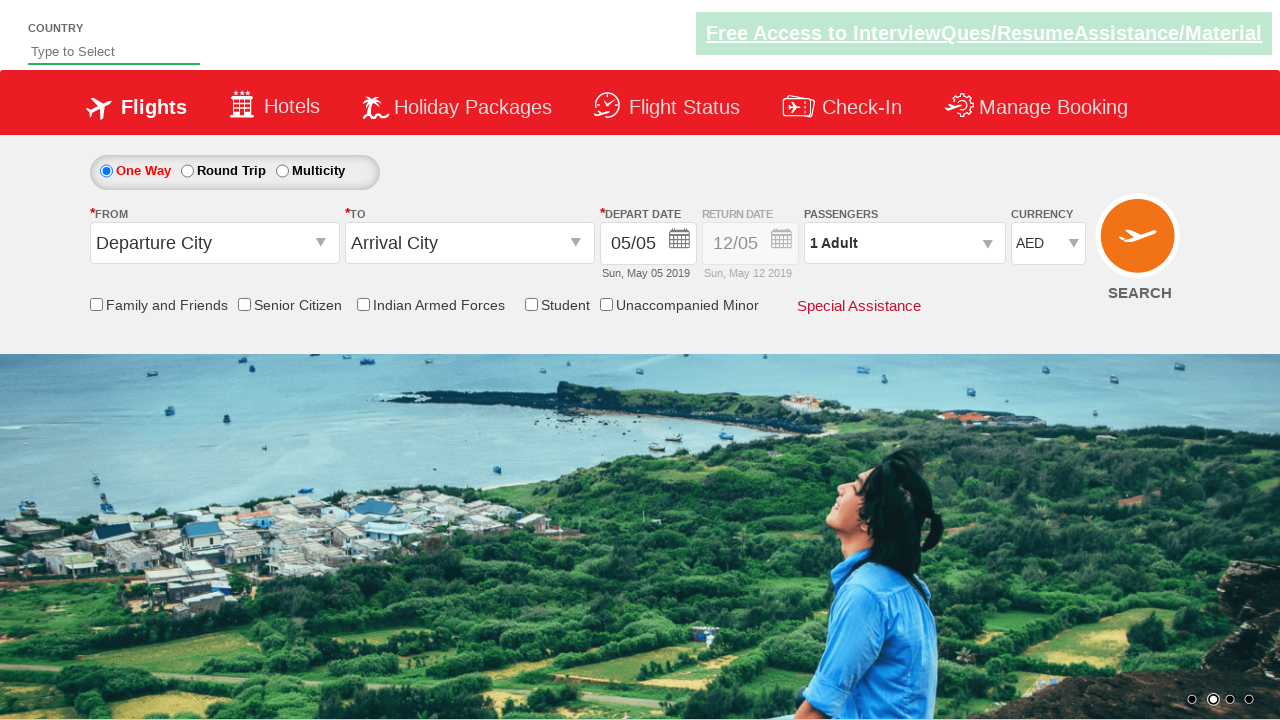

Waited 500ms to verify selection by visible text
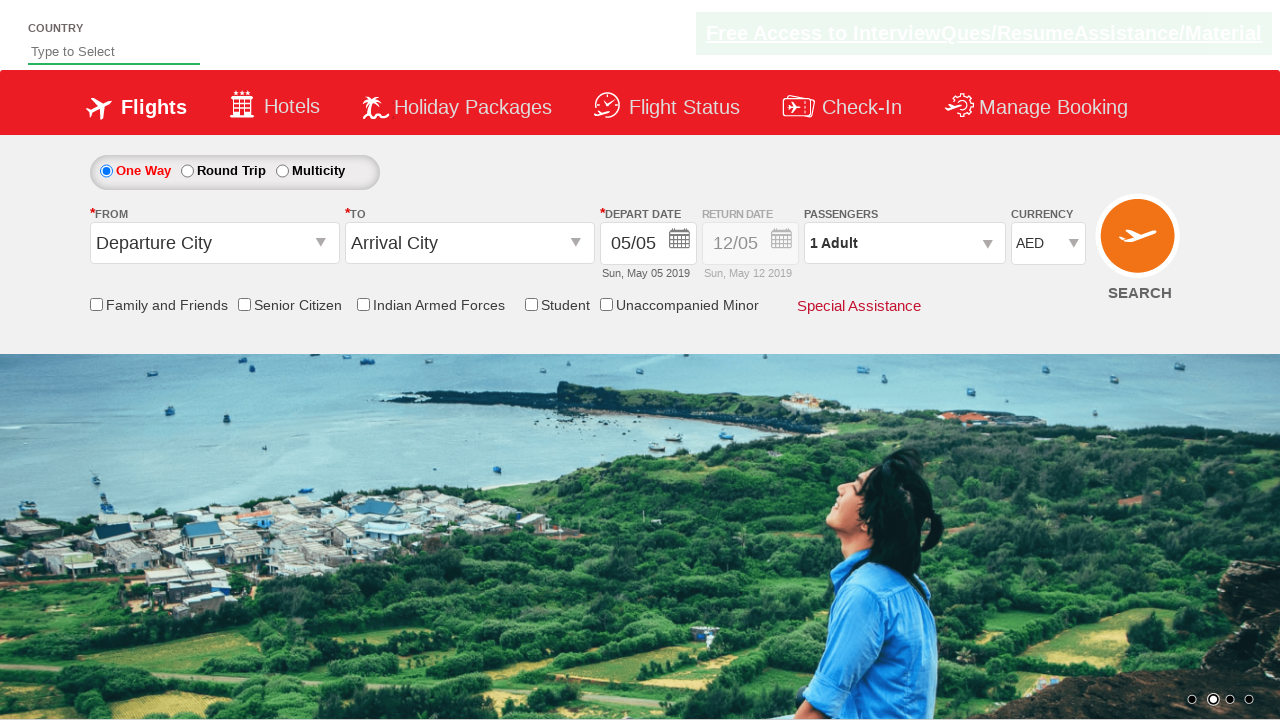

Selected dropdown option with value 'INR' on #ctl00_mainContent_DropDownListCurrency
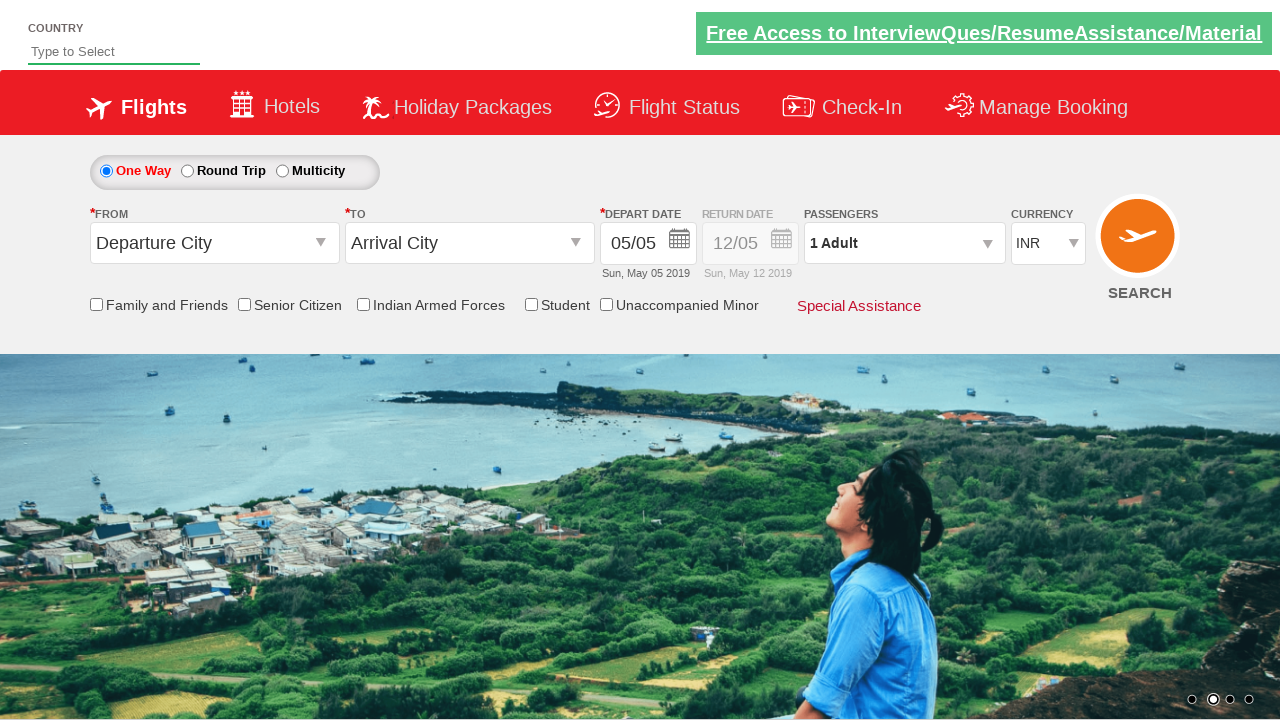

Verified dropdown element is present after final selection
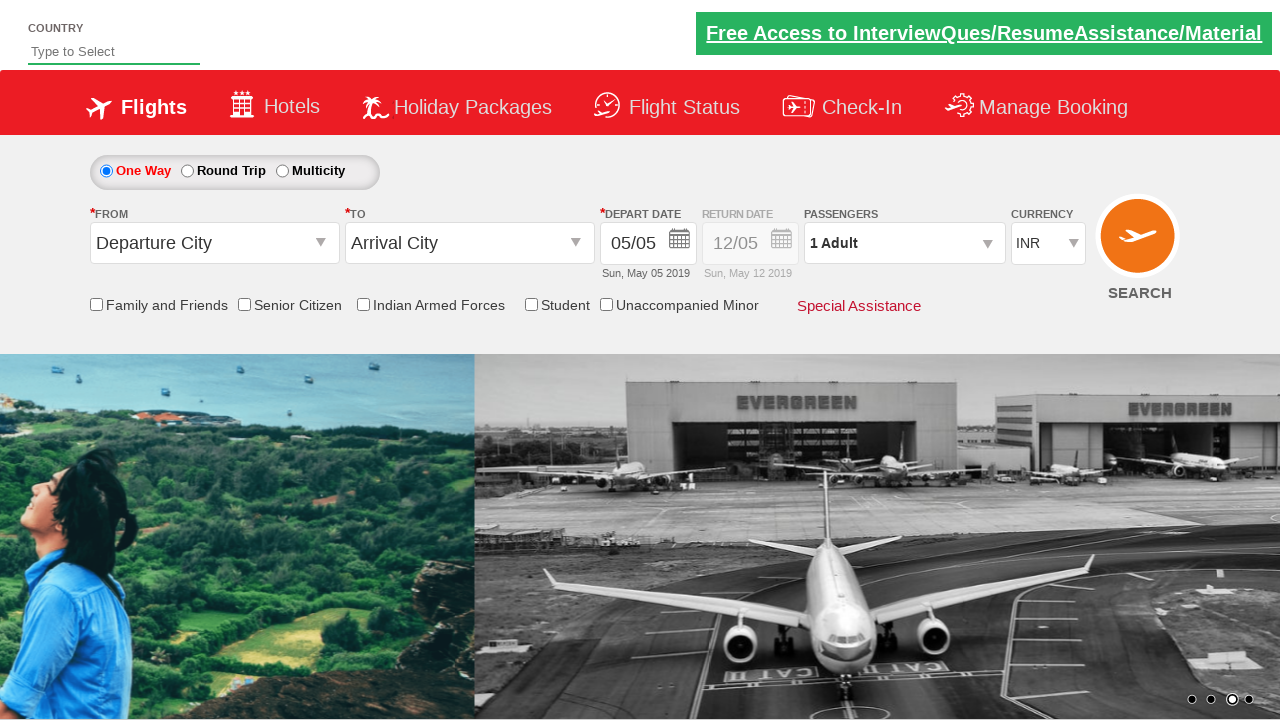

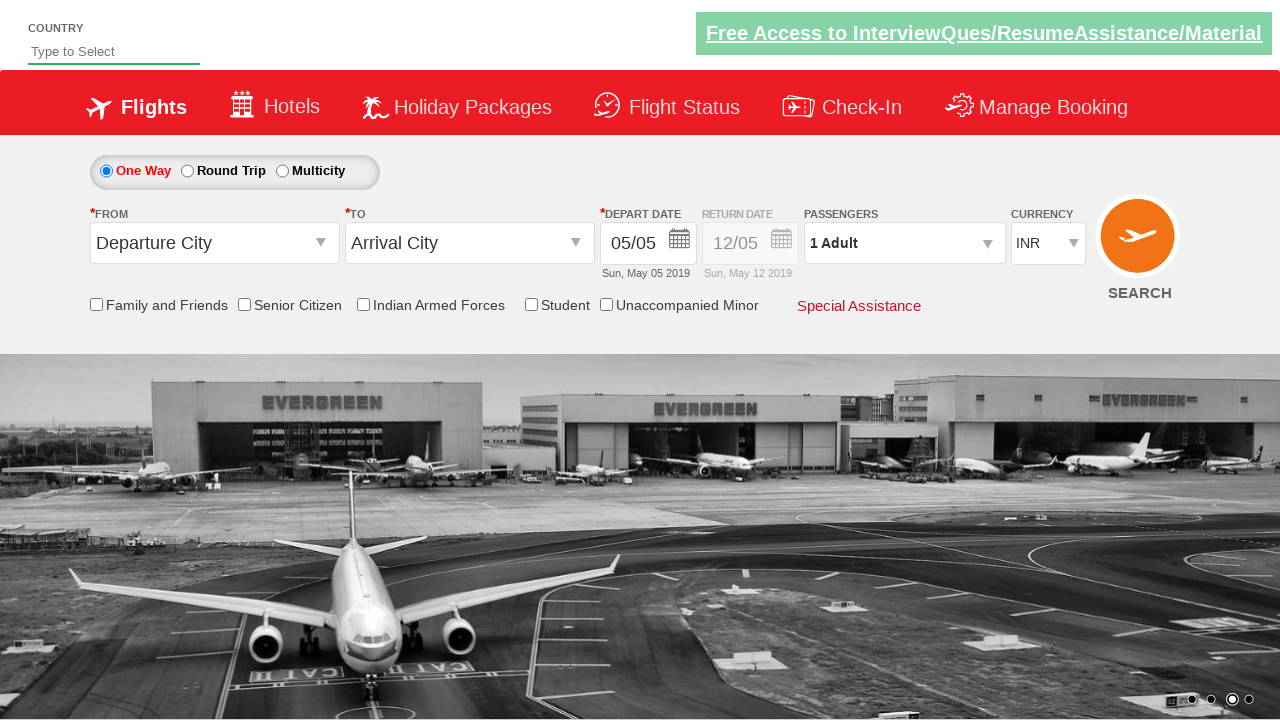